Tests navigation on Selenium website by clicking the WebDriver button and verifying the URL changes to the documentation page

Starting URL: https://www.selenium.dev/

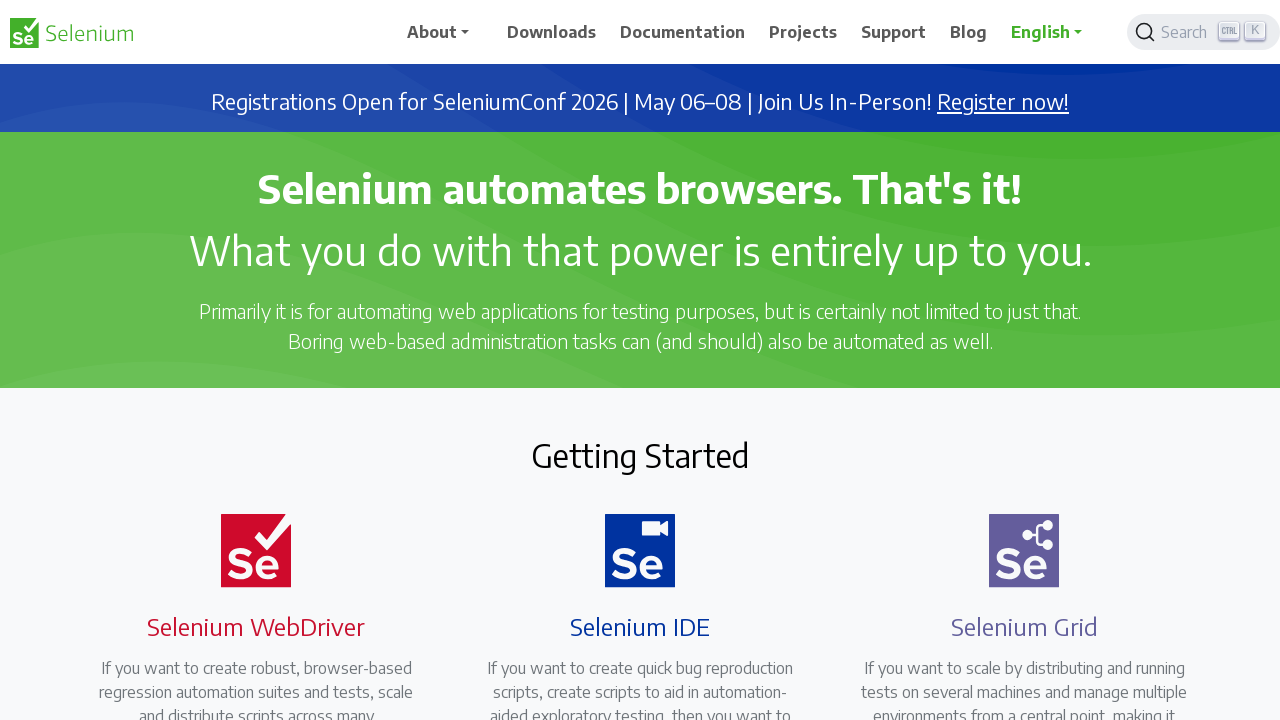

Clicked the WebDriver button on Selenium website at (244, 360) on .selenium-button.selenium-webdriver
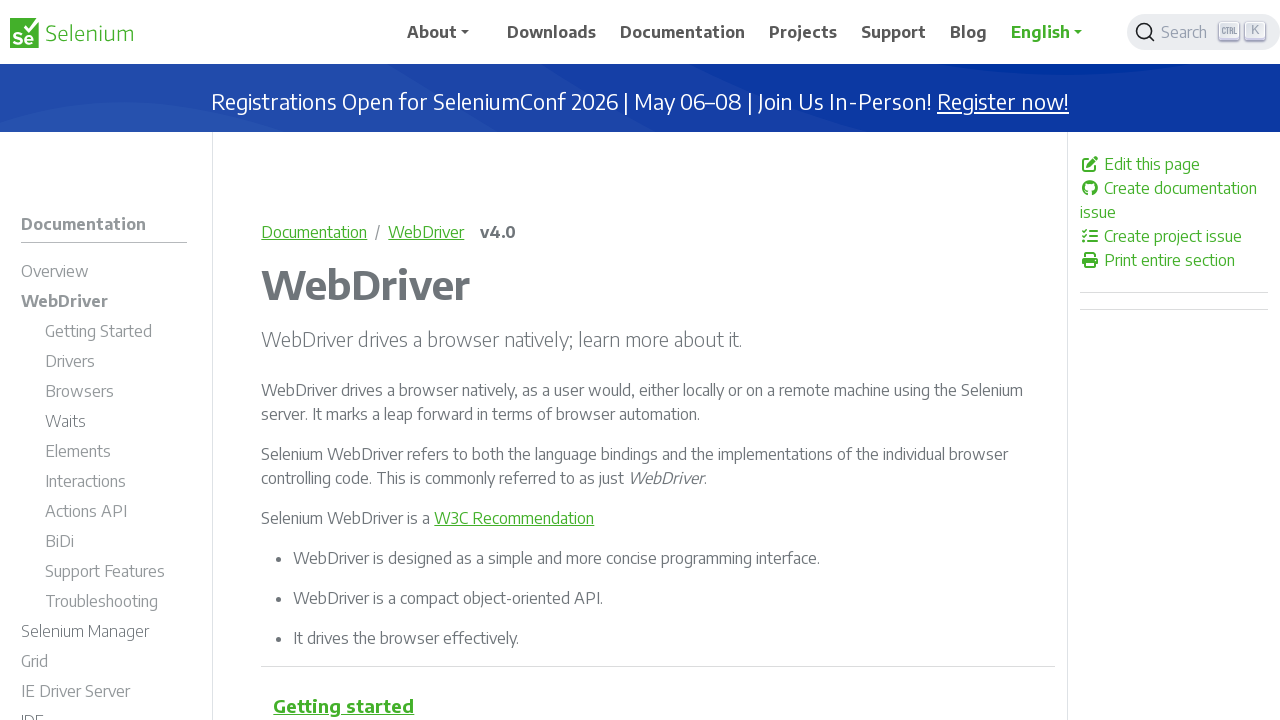

Navigation to WebDriver documentation page completed - URL verified as https://www.selenium.dev/documentation/webdriver/
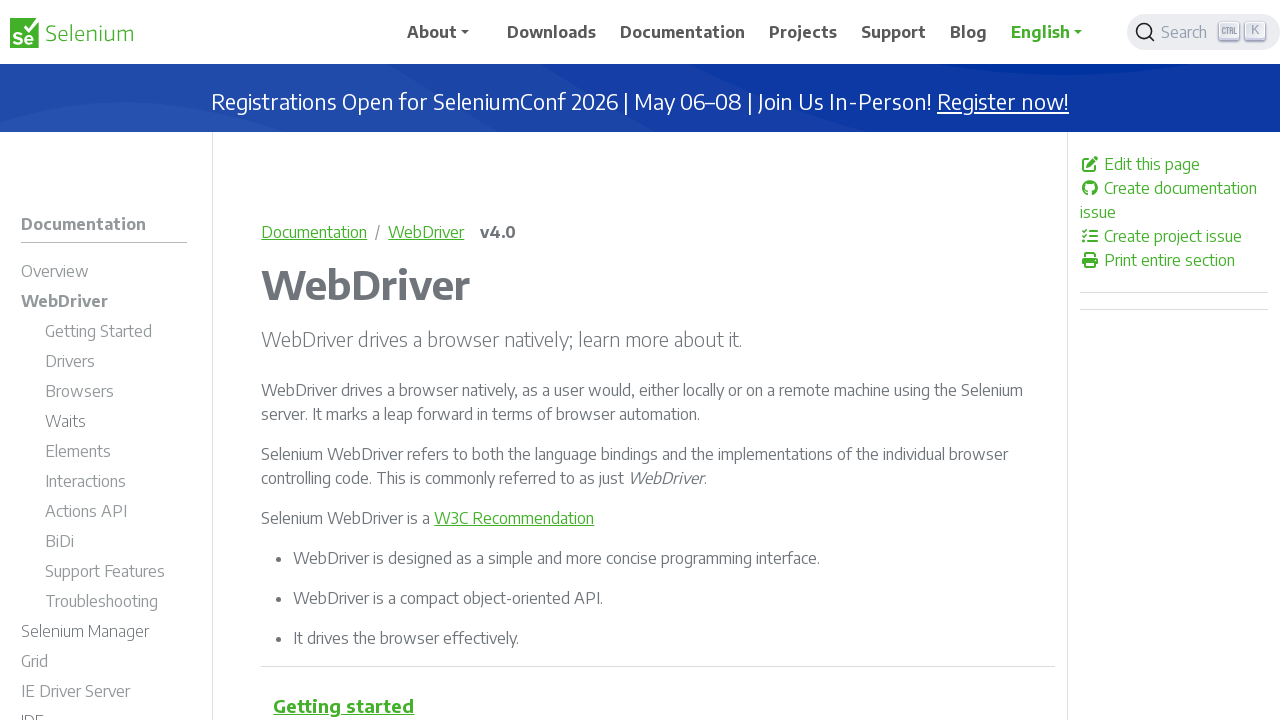

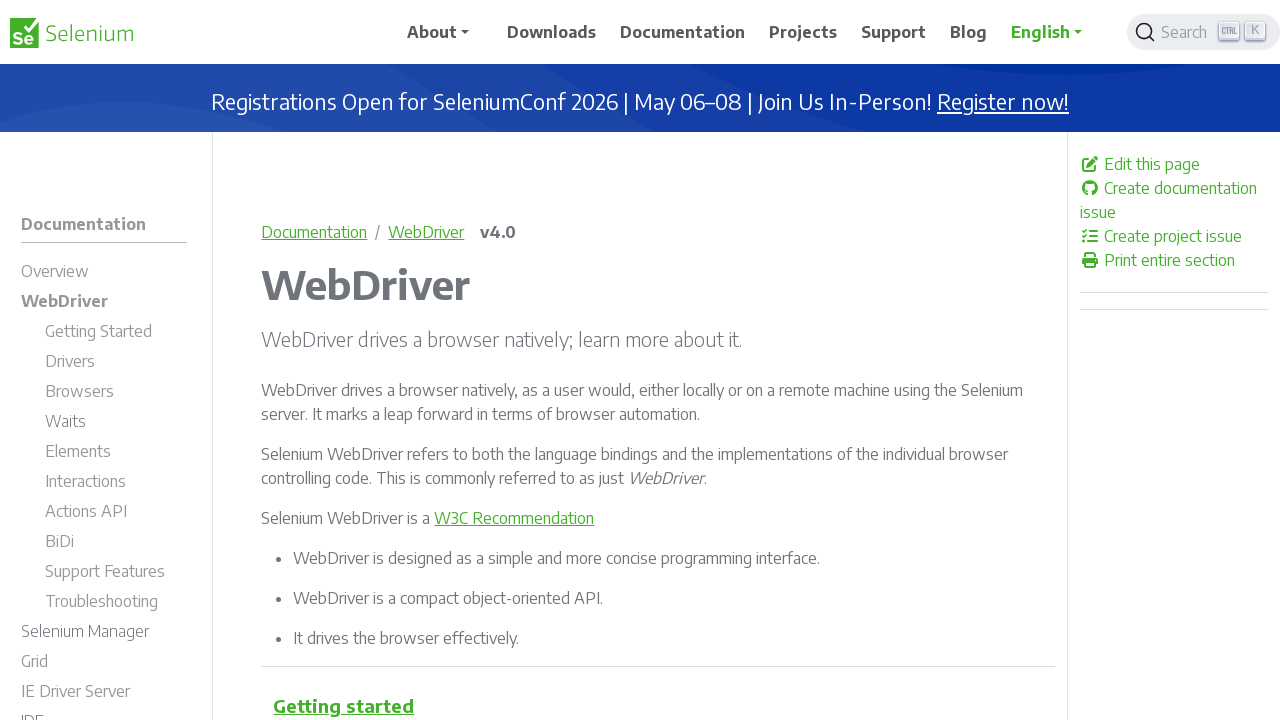